Tests interaction with Shadow DOM elements by navigating to a PWA books app and entering text into a search input that is nested within a shadow root

Starting URL: https://books-pwakit.appspot.com/

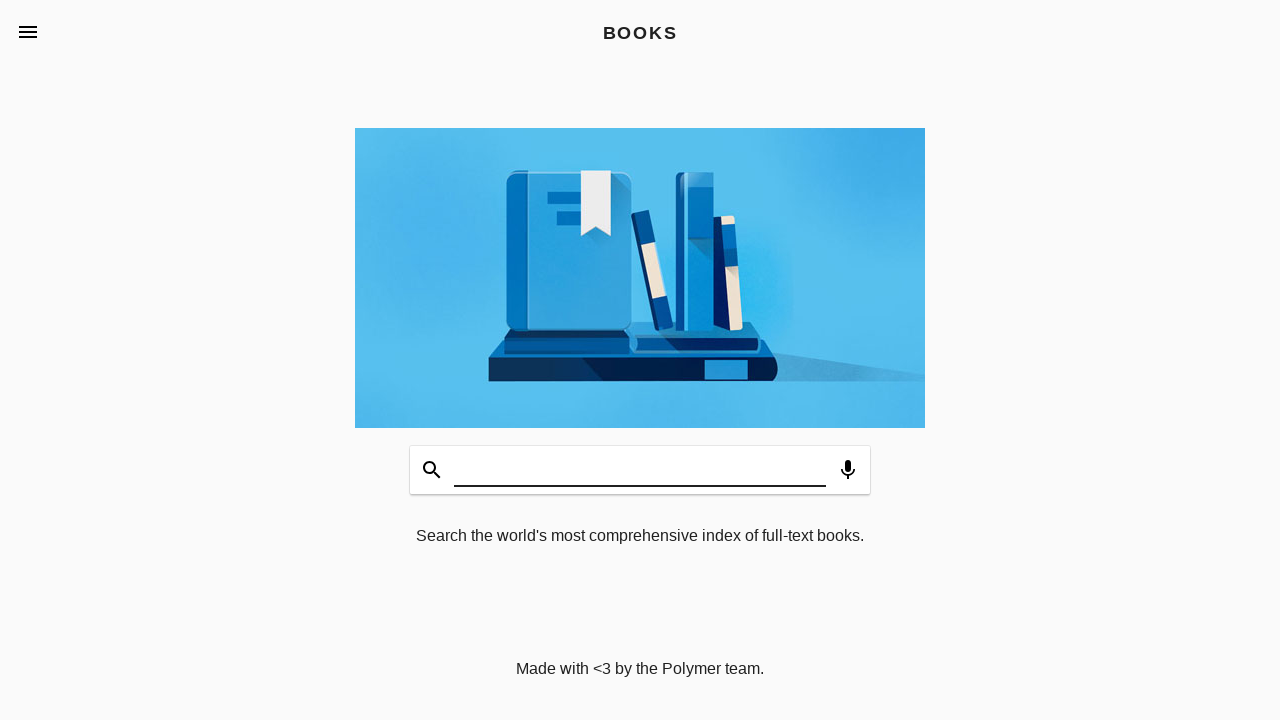

Navigated to PWA books app at https://books-pwakit.appspot.com/
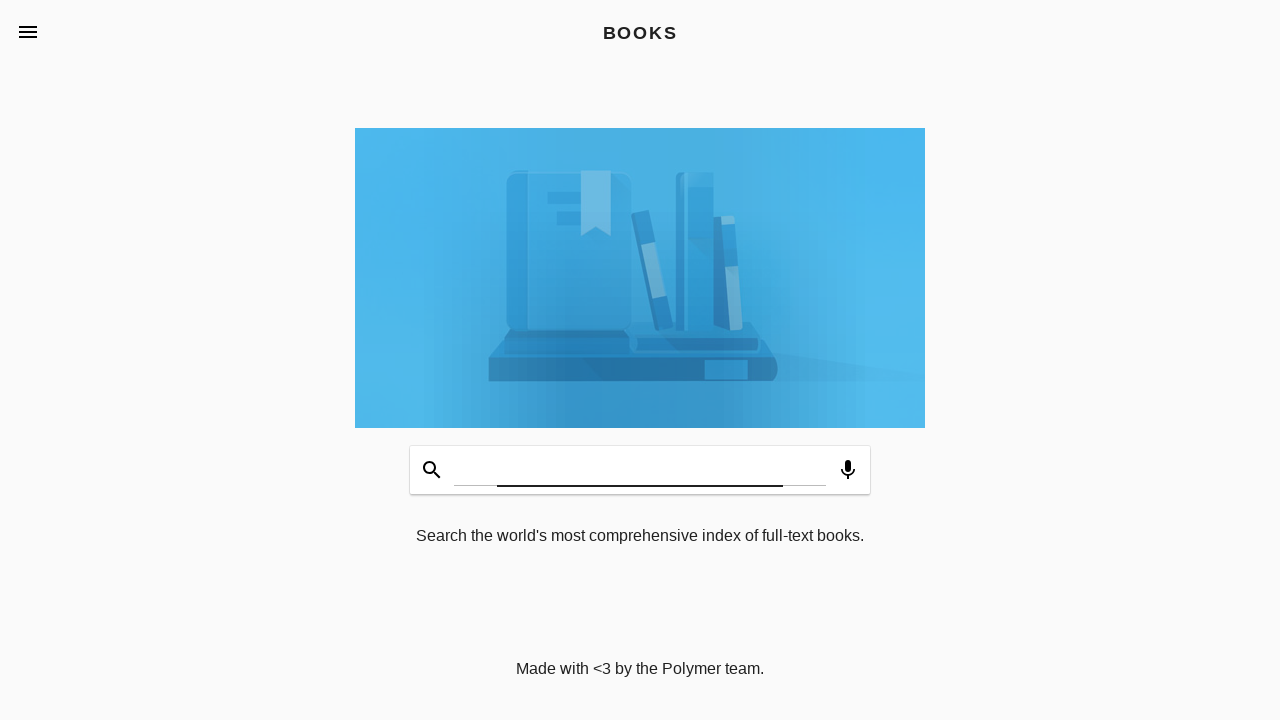

Located shadow DOM search input element nested within book-app component
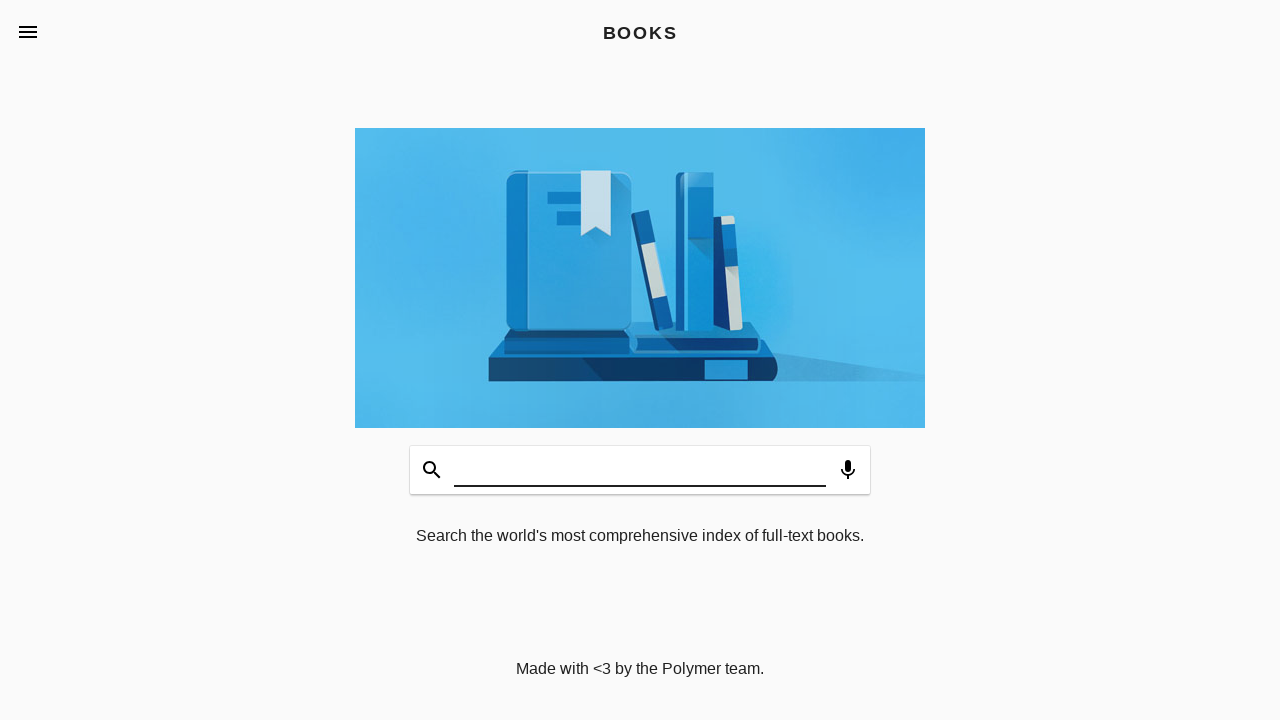

Entered 'Welcome' text into shadow DOM search input on book-app[apptitle='BOOKS'] >> #input
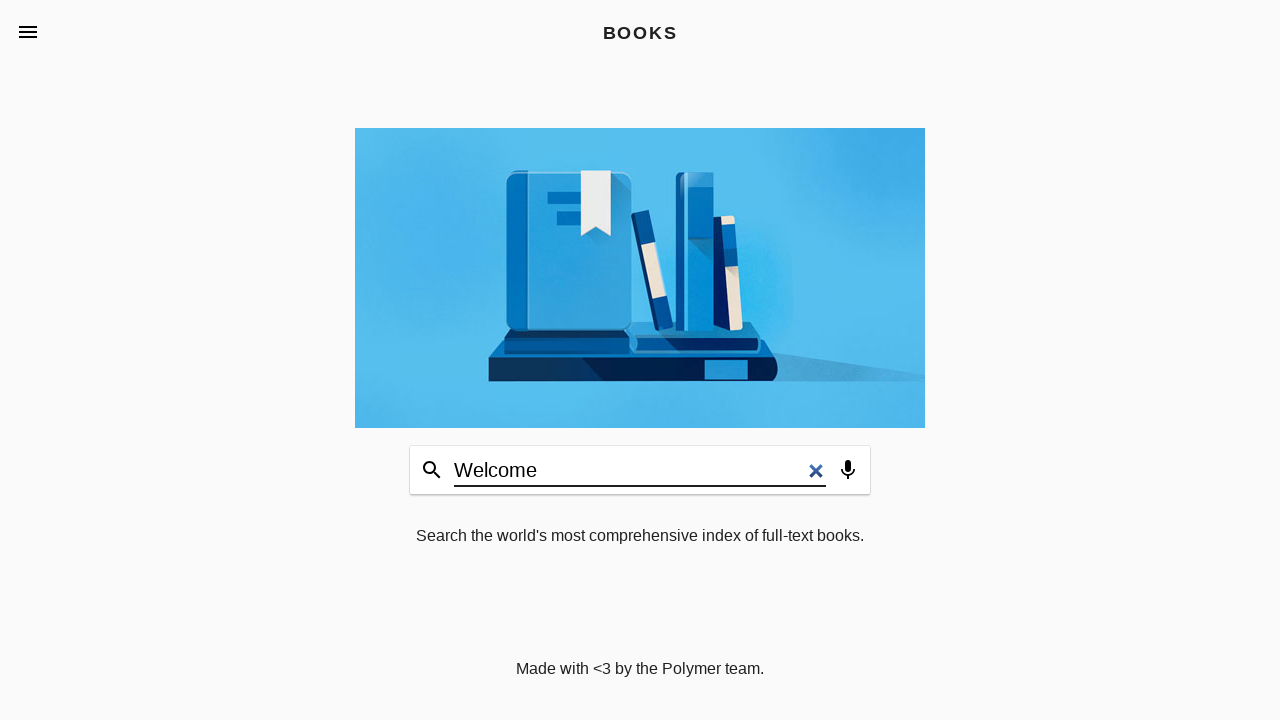

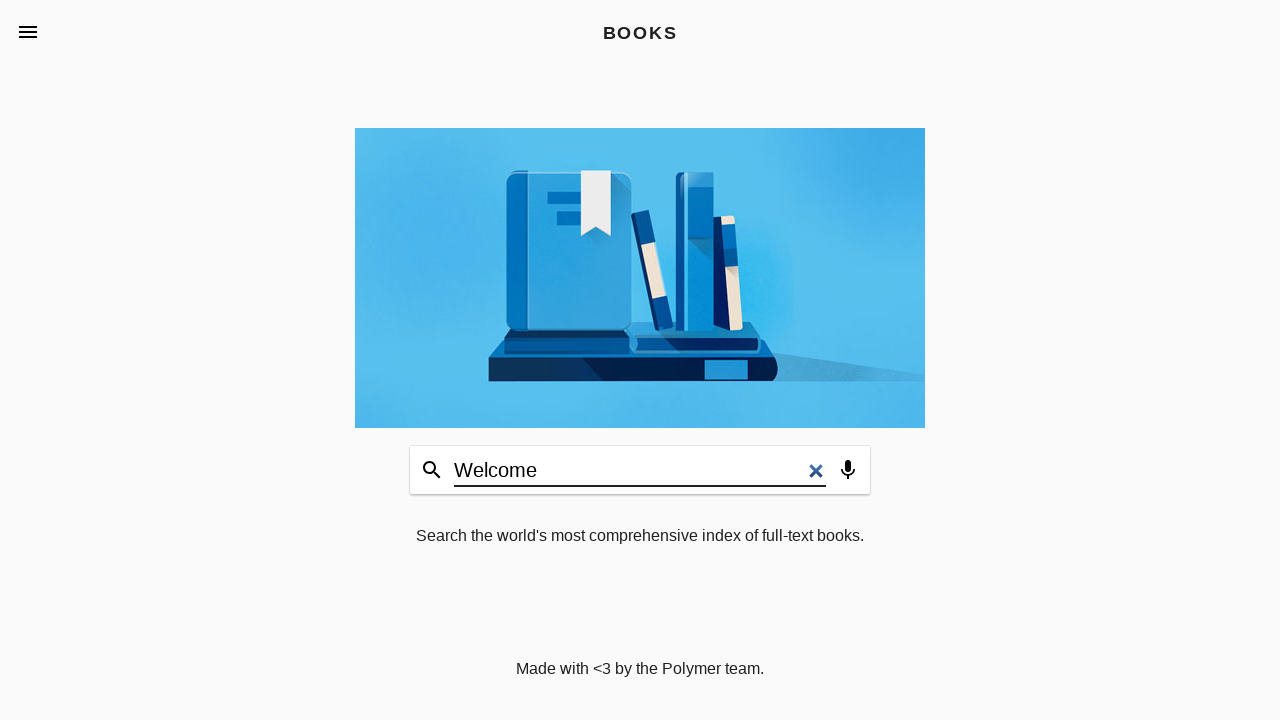